Tests JavaScript alert handling by triggering different types of alerts (simple alert, confirm dialog, and prompt) and interacting with them

Starting URL: https://the-internet.herokuapp.com/javascript_alerts

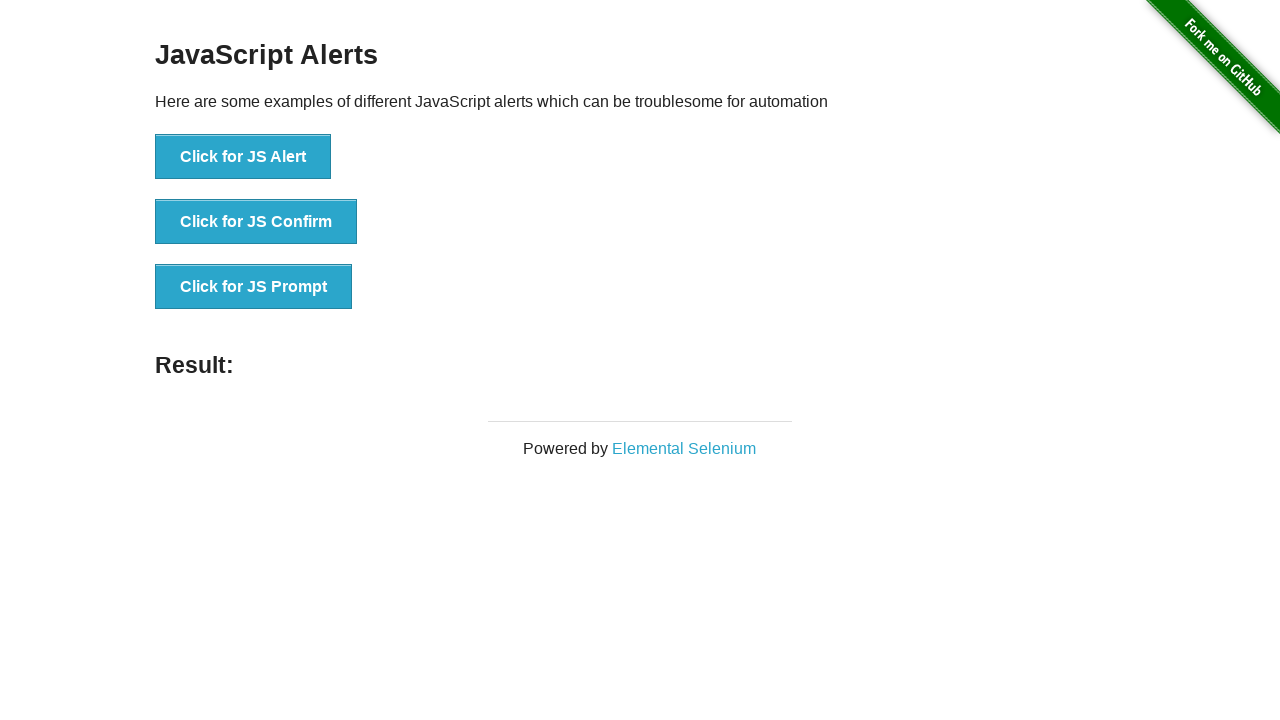

Navigated to JavaScript alerts test page
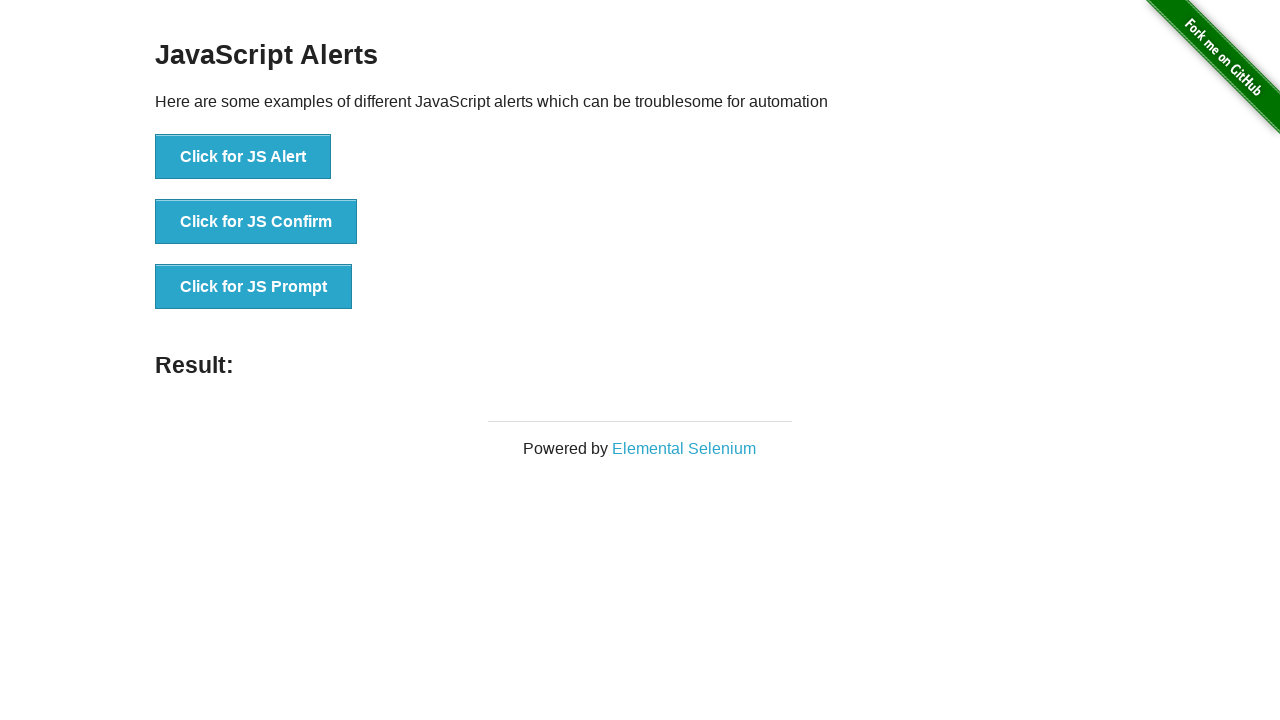

Clicked button to trigger simple alert at (243, 157) on xpath=//button[@onclick='jsAlert()']
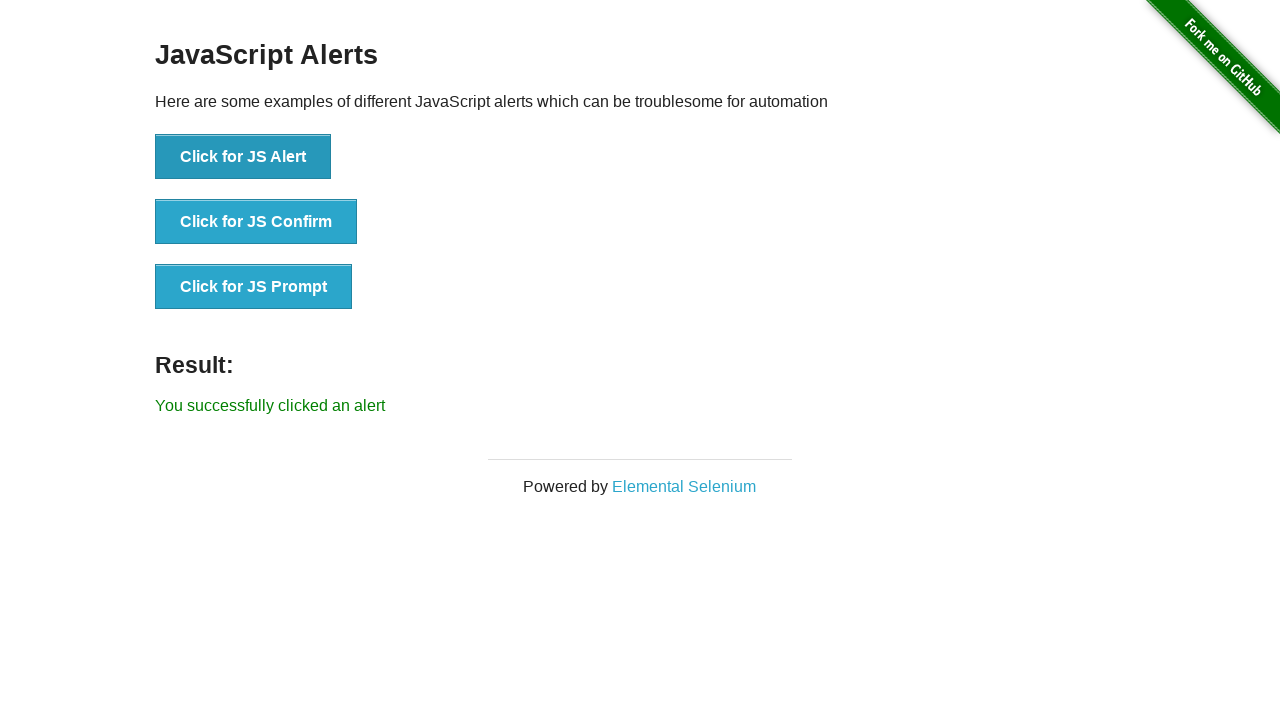

Handled simple alert by clicking OK at (243, 157) on xpath=//button[@onclick='jsAlert()']
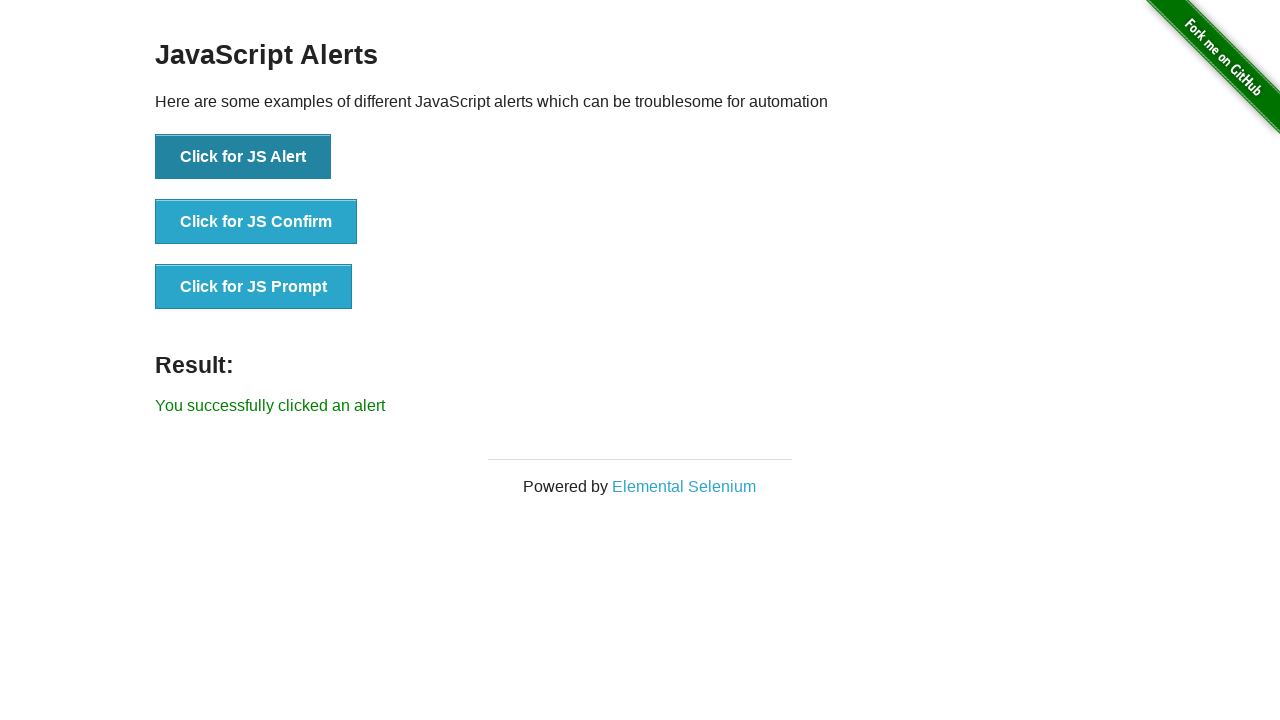

Clicked button to trigger confirm dialog at (256, 222) on xpath=//button[@onclick='jsConfirm()']
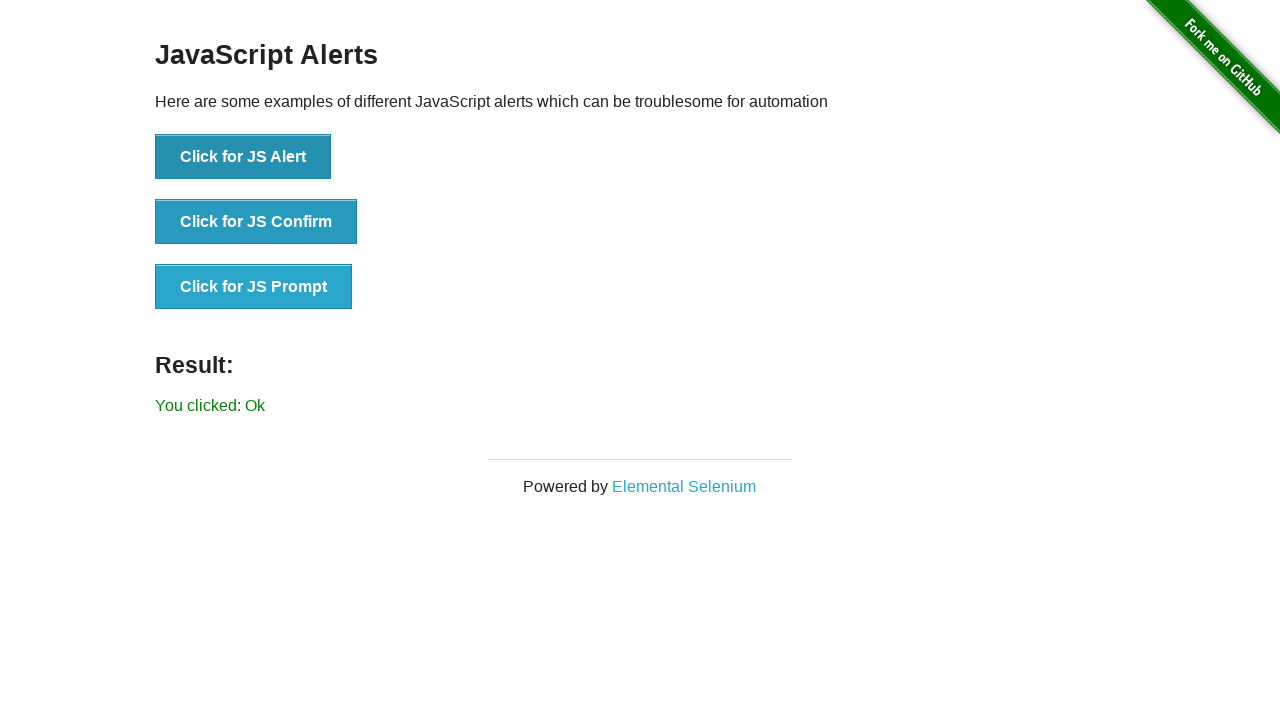

Handled confirm dialog by clicking Cancel at (256, 222) on xpath=//button[@onclick='jsConfirm()']
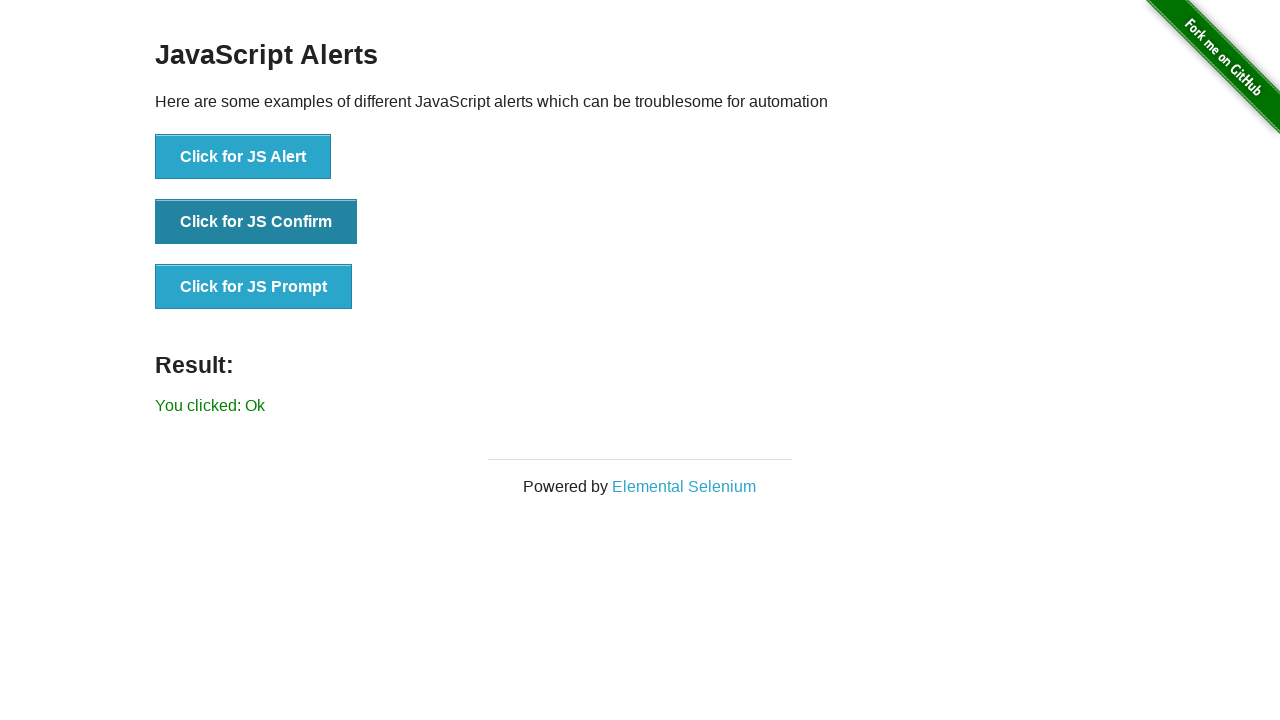

Clicked button to trigger prompt dialog at (254, 287) on xpath=//button[@onclick='jsPrompt()']
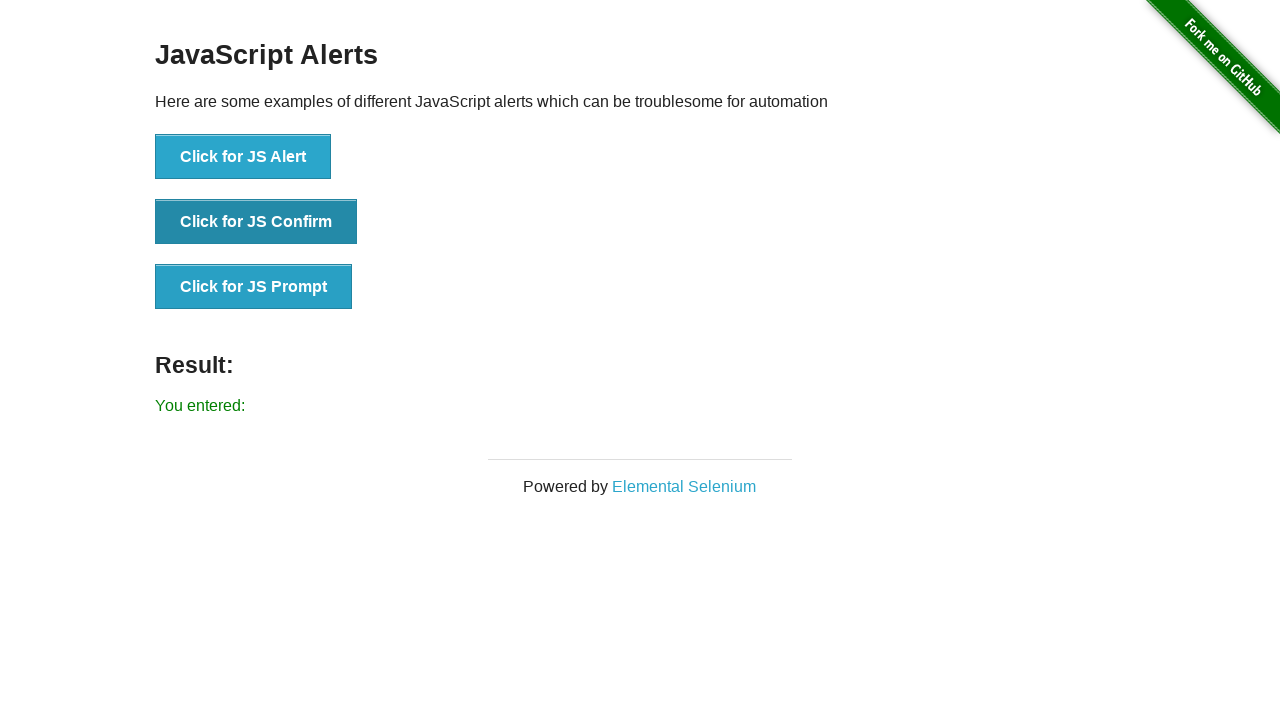

Handled prompt dialog by entering 'Okkk!!' and clicking OK at (254, 287) on xpath=//button[@onclick='jsPrompt()']
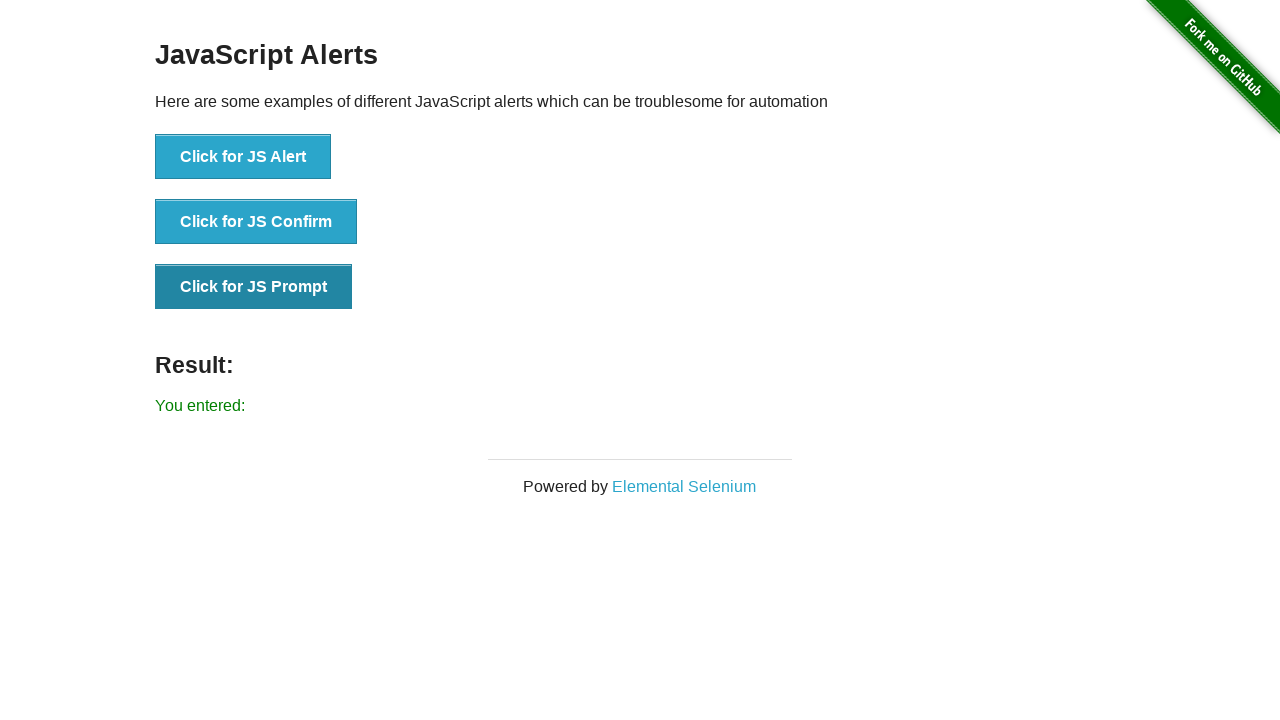

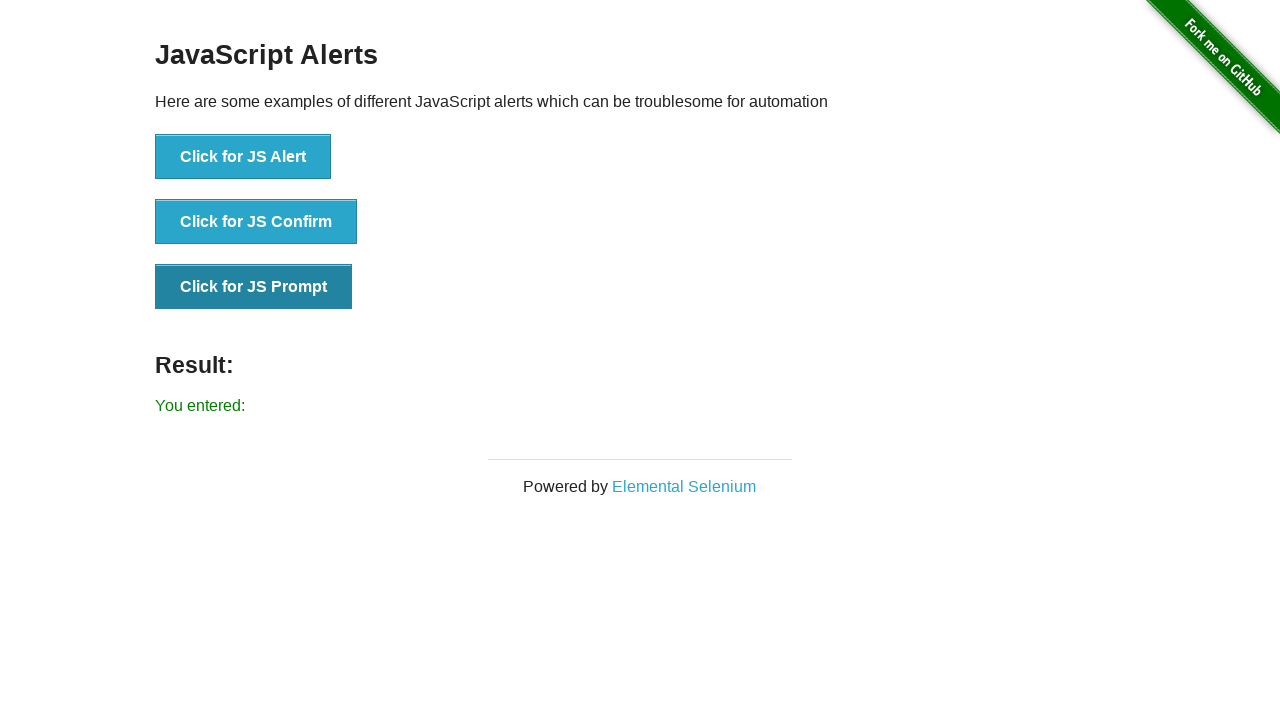